Tests an explicit wait scenario where the script waits for a price to change to $100, then clicks a button, reads a value, calculates a mathematical formula, and submits the answer.

Starting URL: http://suninjuly.github.io/explicit_wait2.html

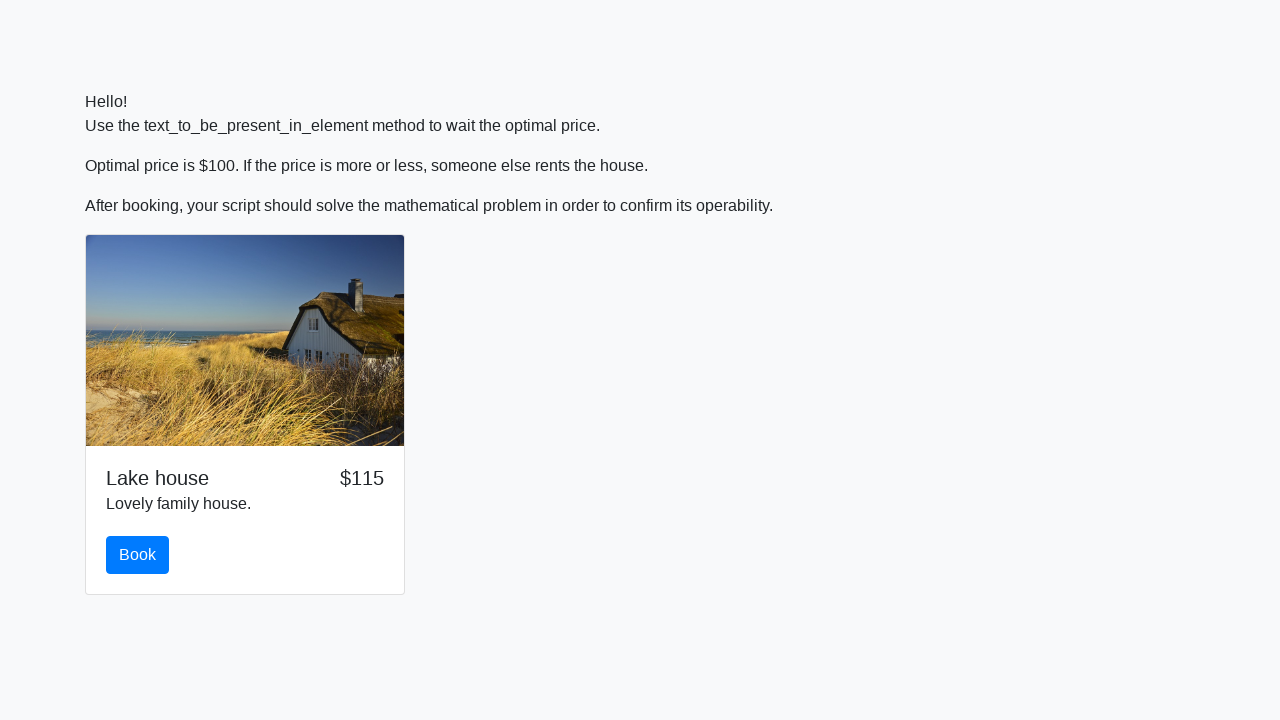

Waited for price to change to $100
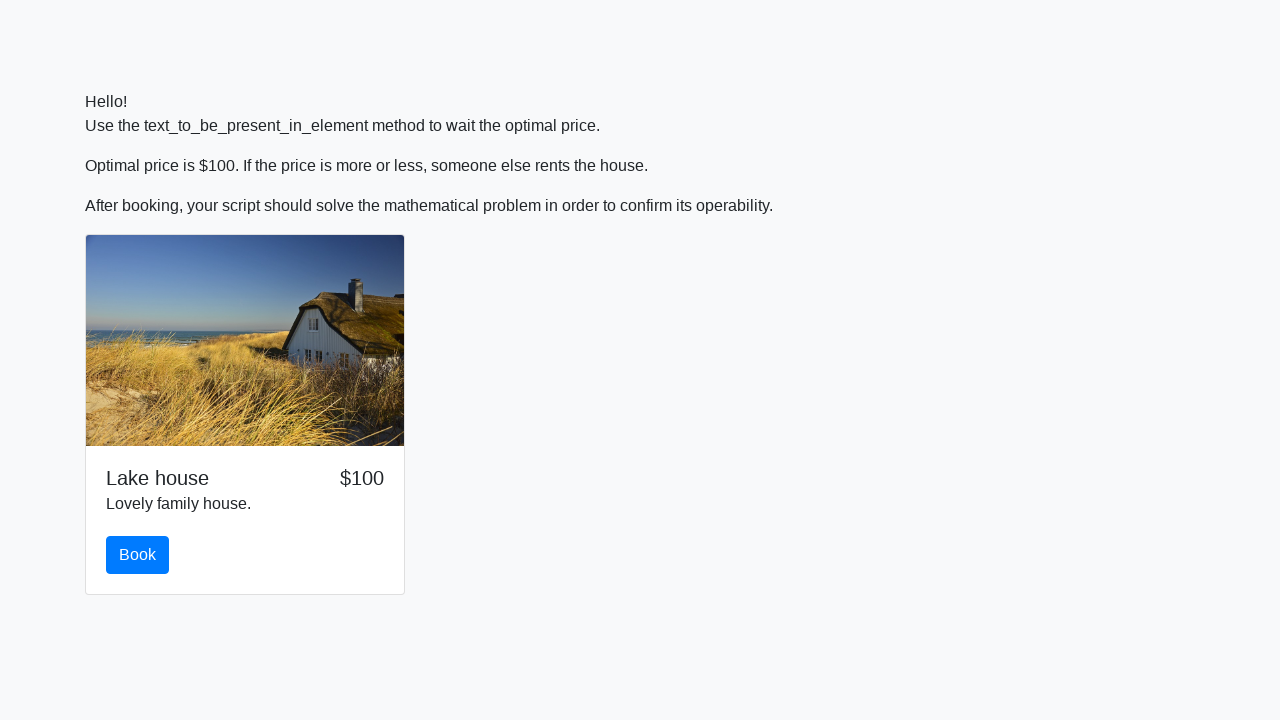

Clicked the book button at (138, 555) on #book
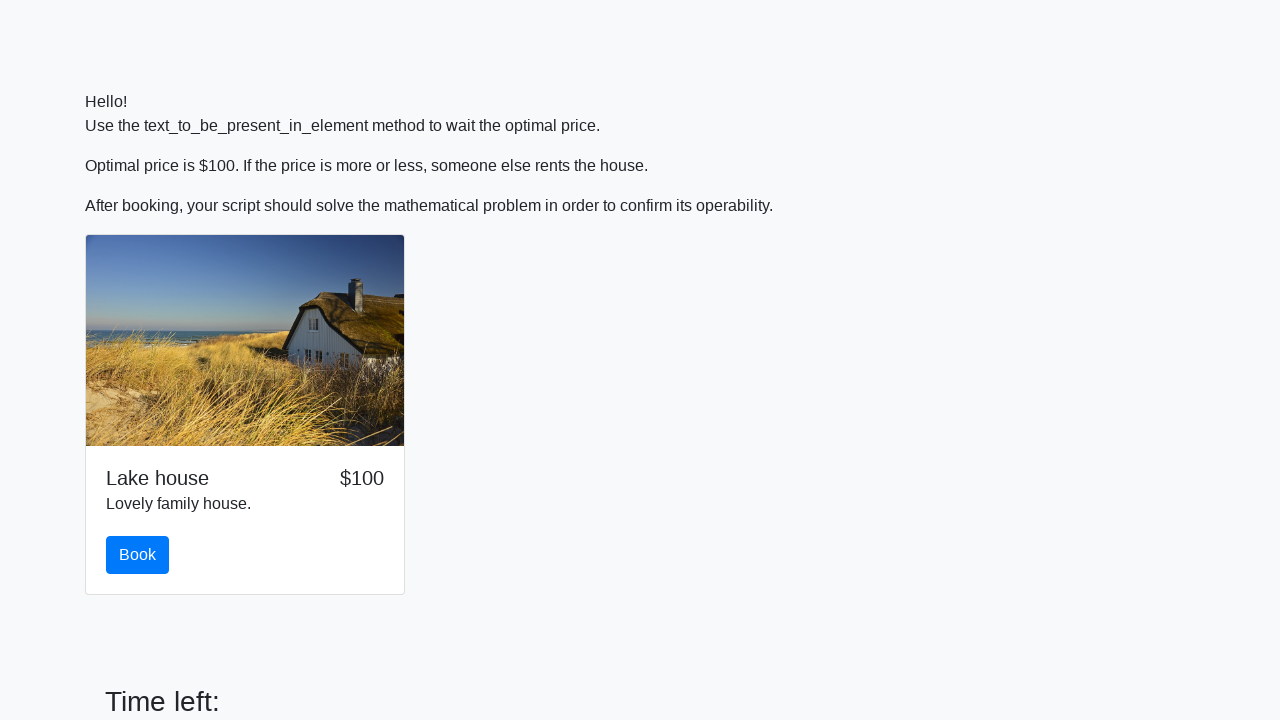

Retrieved input value from element: 51
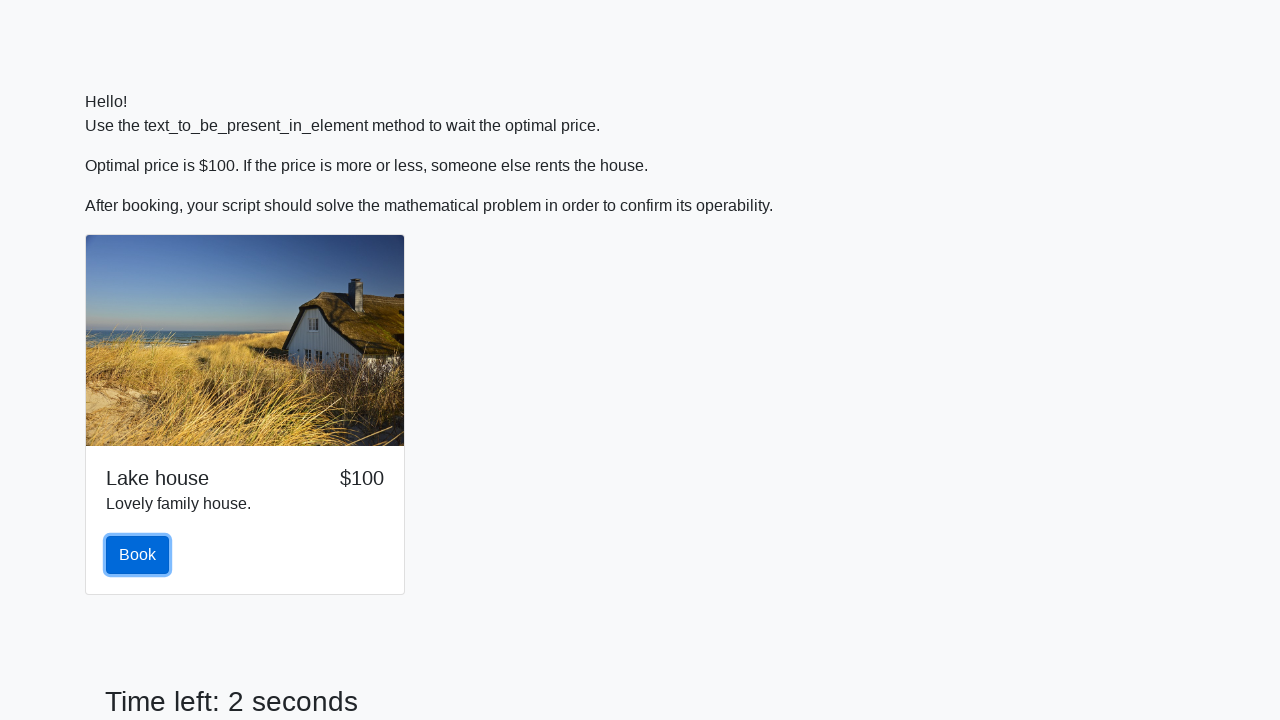

Calculated formula result: 2.0847710782014883
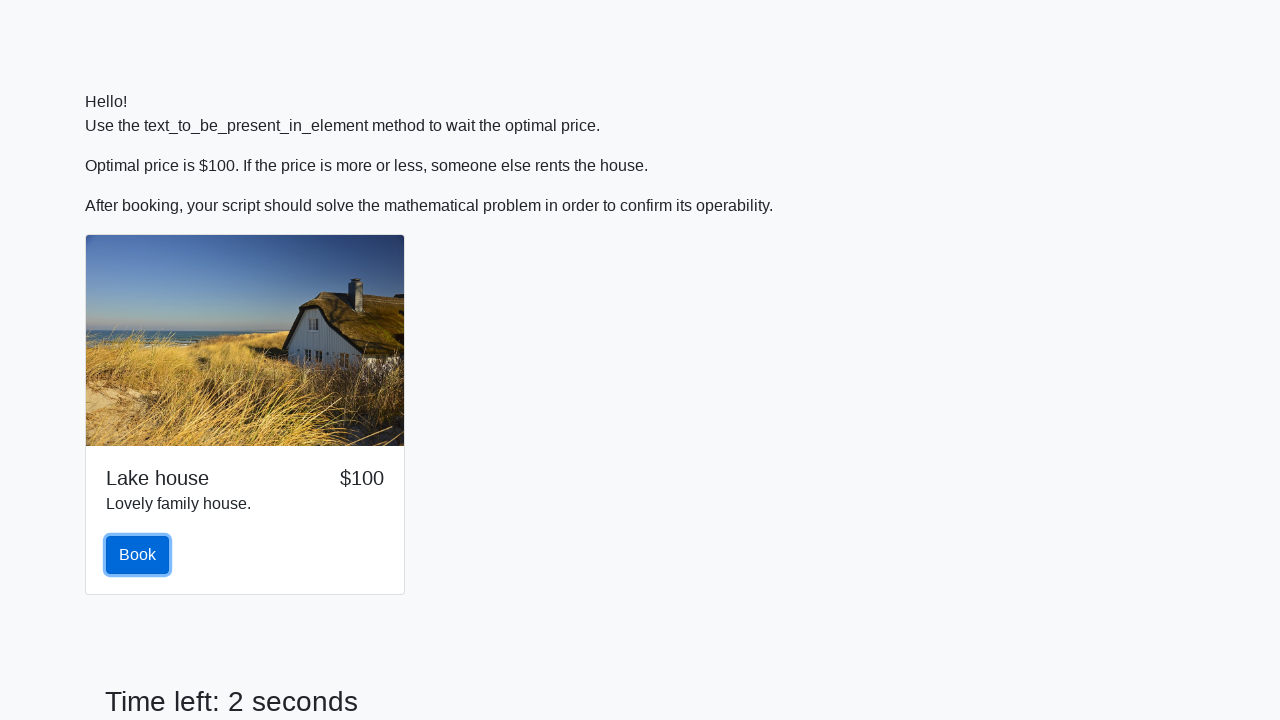

Filled answer field with calculated value: 2.0847710782014883 on #answer
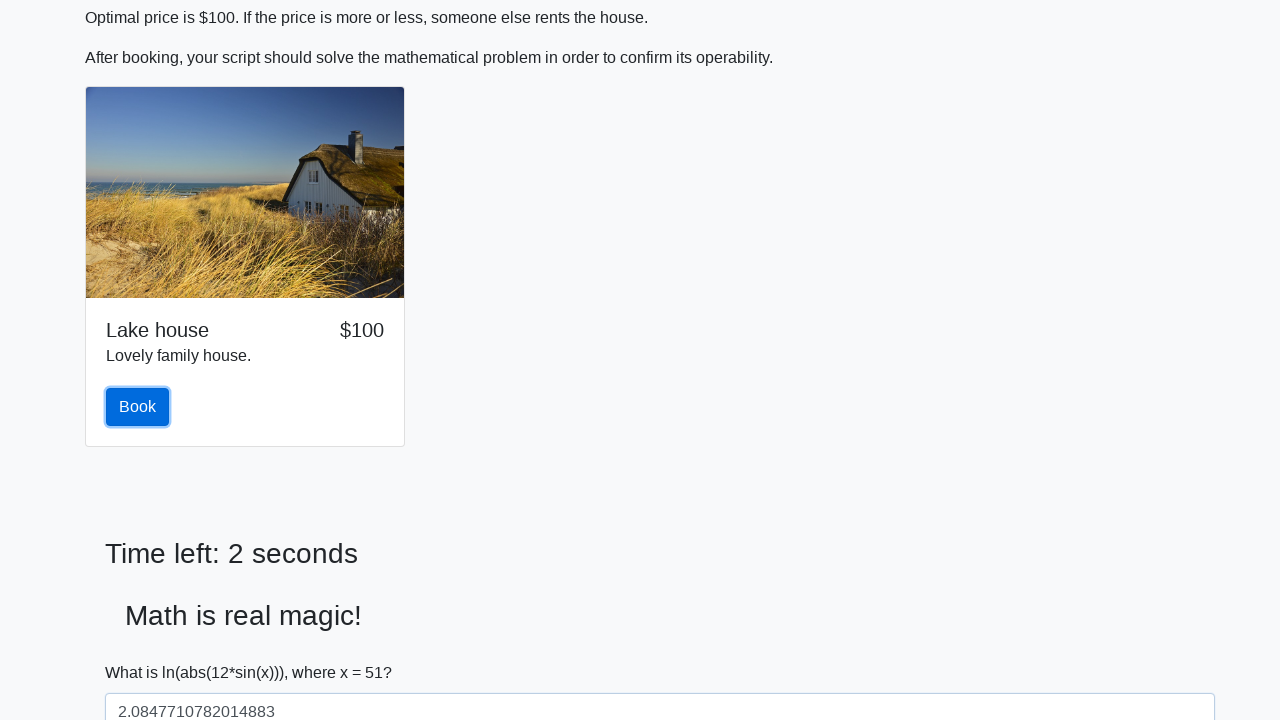

Clicked the solve/submit button at (143, 651) on #solve
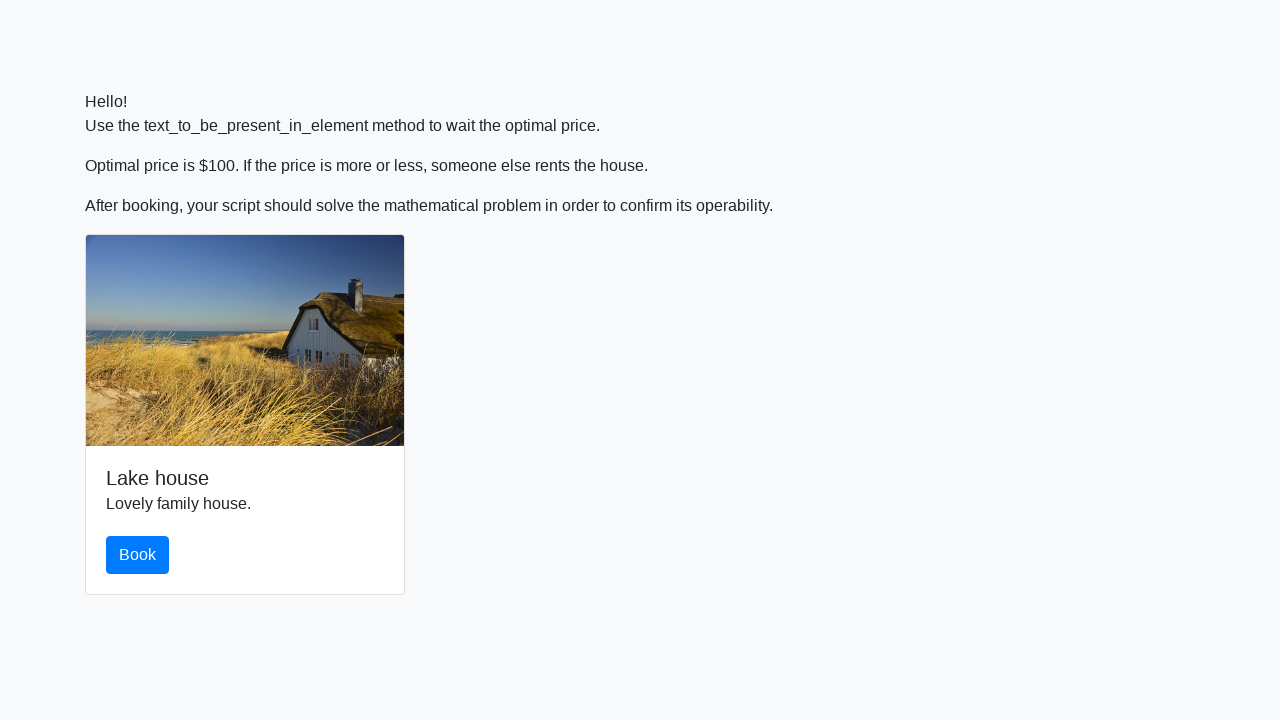

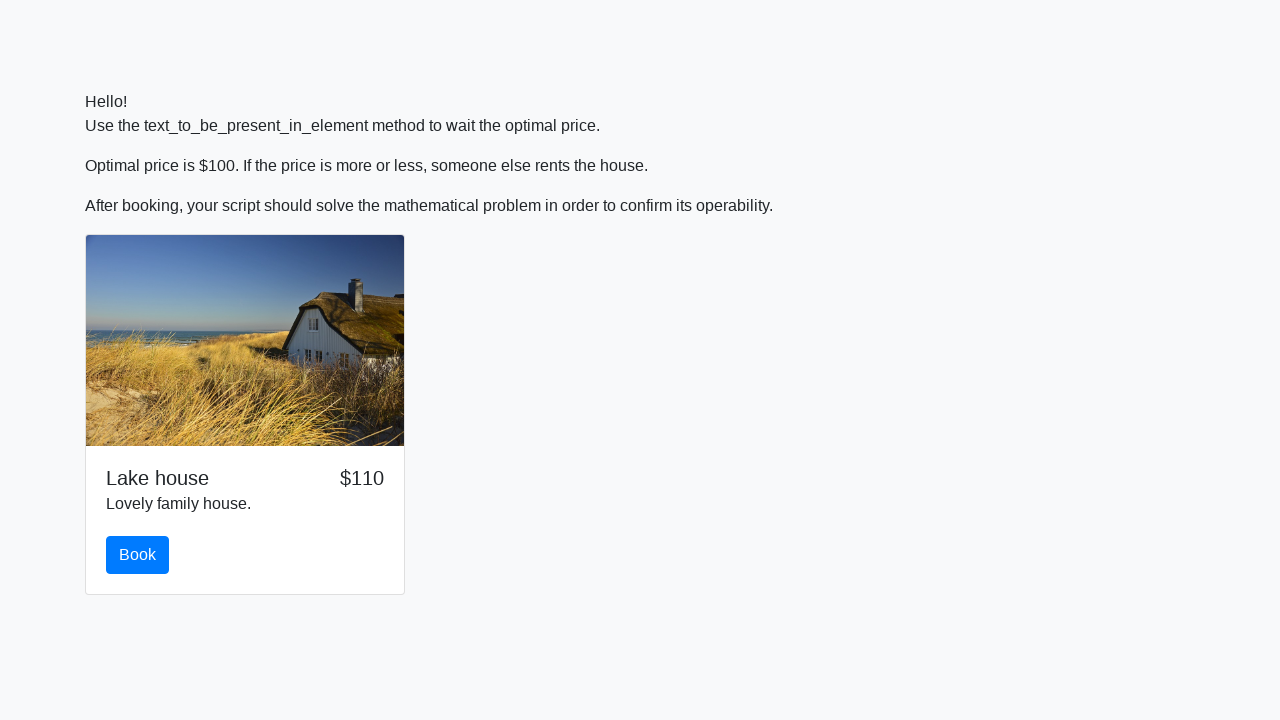